Tests the search functionality by searching for "Java" and verifying results are displayed

Starting URL: http://www.99-bottles-of-beer.net/

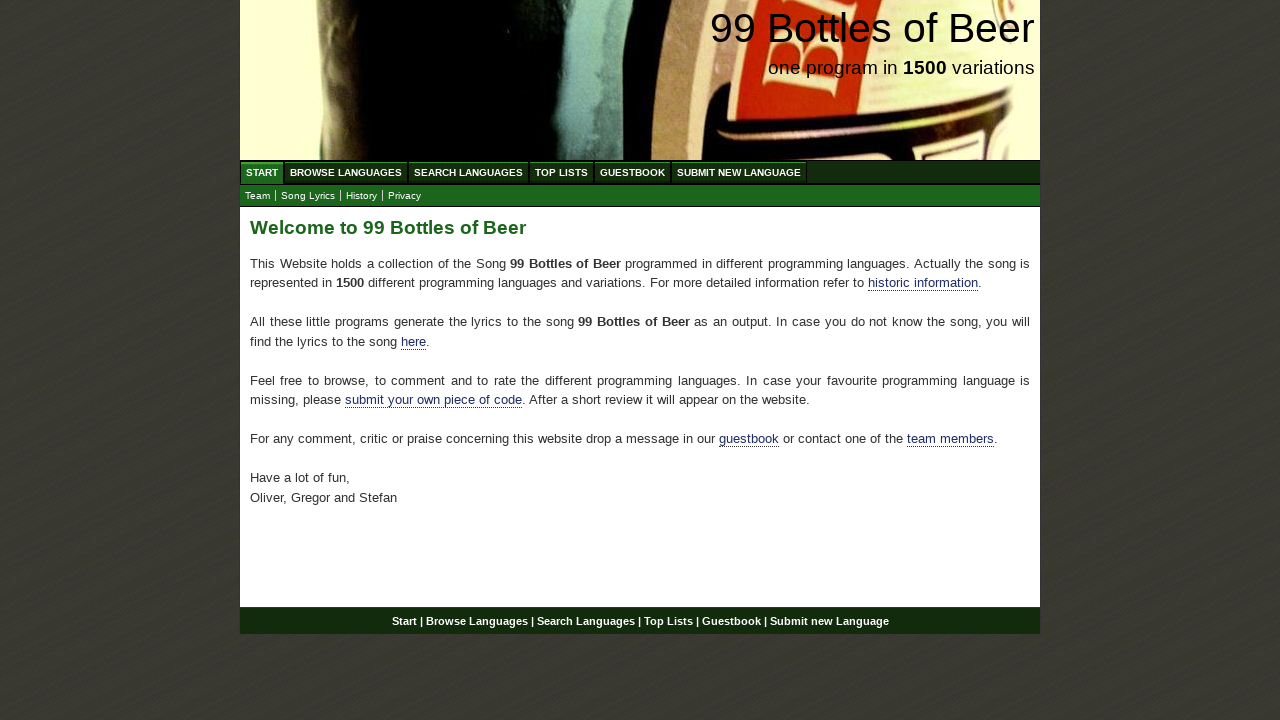

Clicked on Search link at (468, 172) on a[href='/search.html']
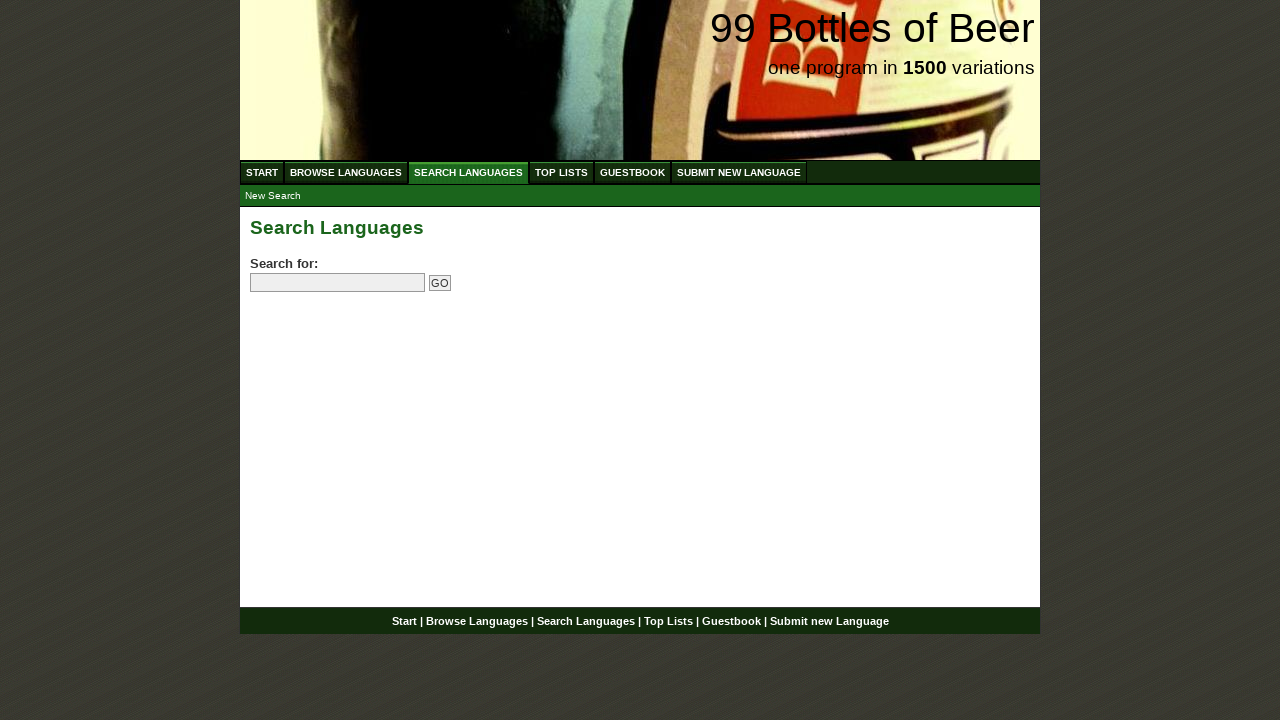

Entered 'Java' in search field on input[name='search']
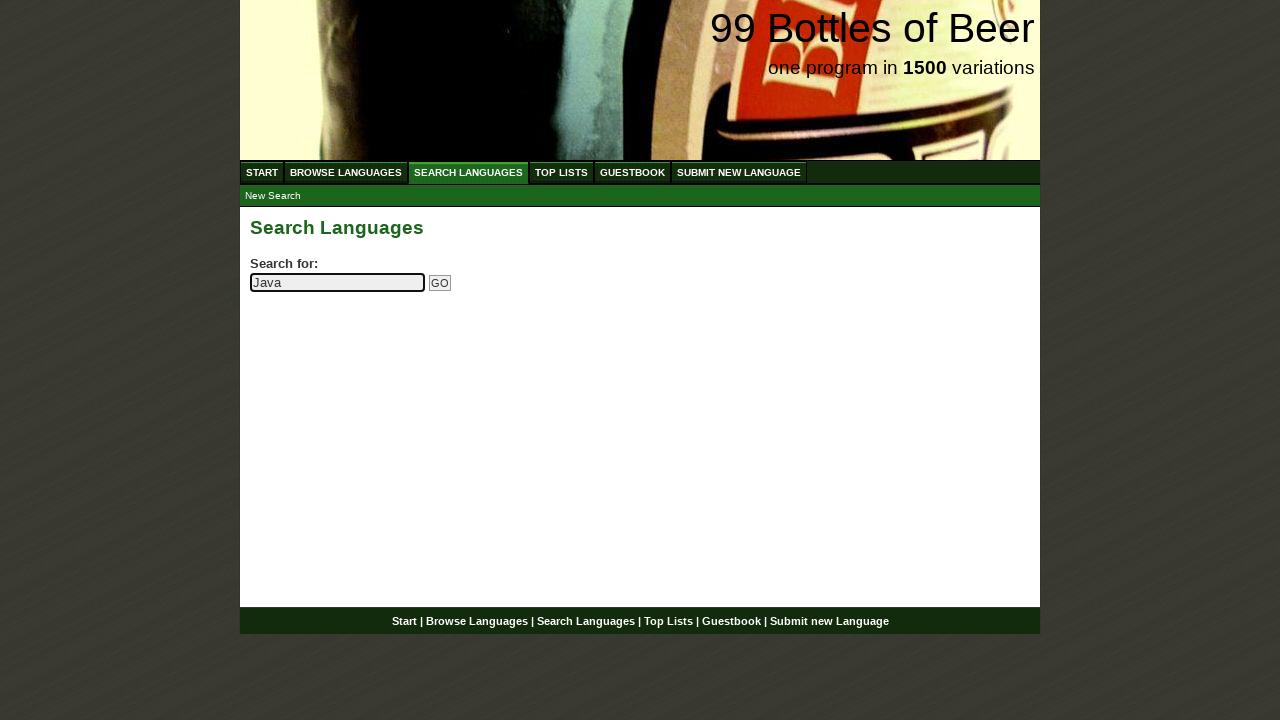

Clicked search submit button at (440, 283) on input[name='submitsearch']
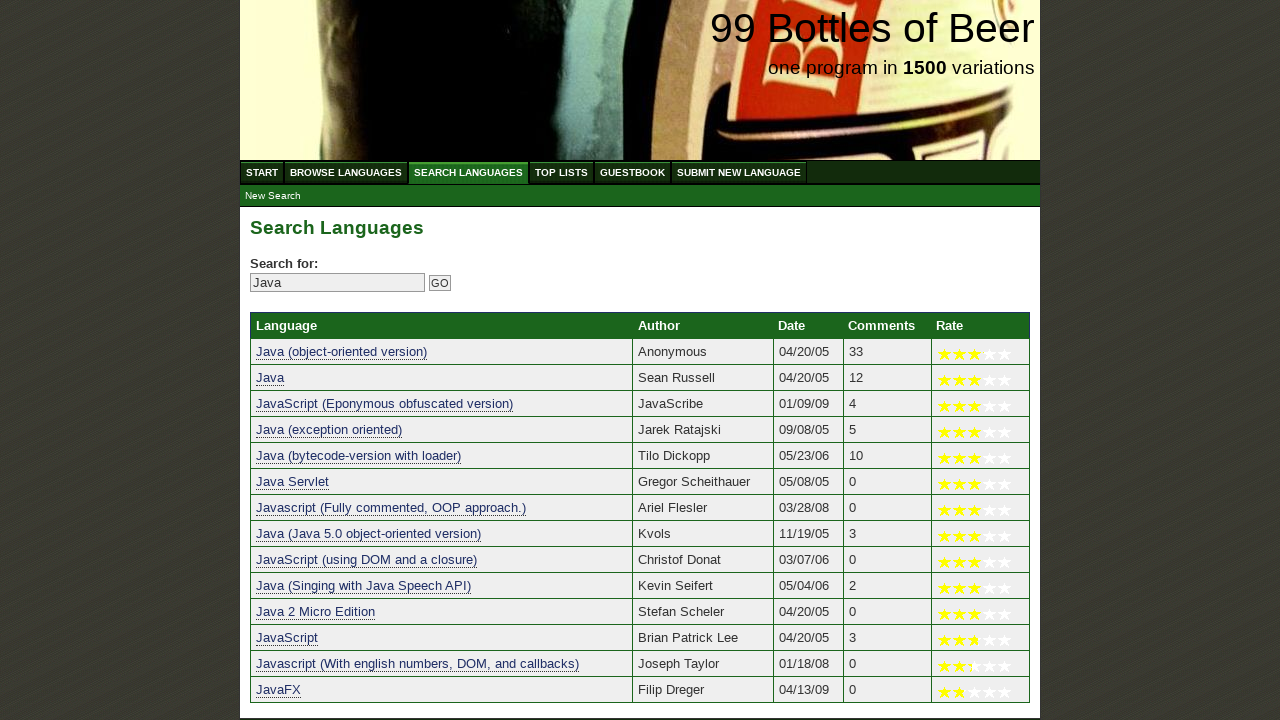

Search results displayed with Java entries
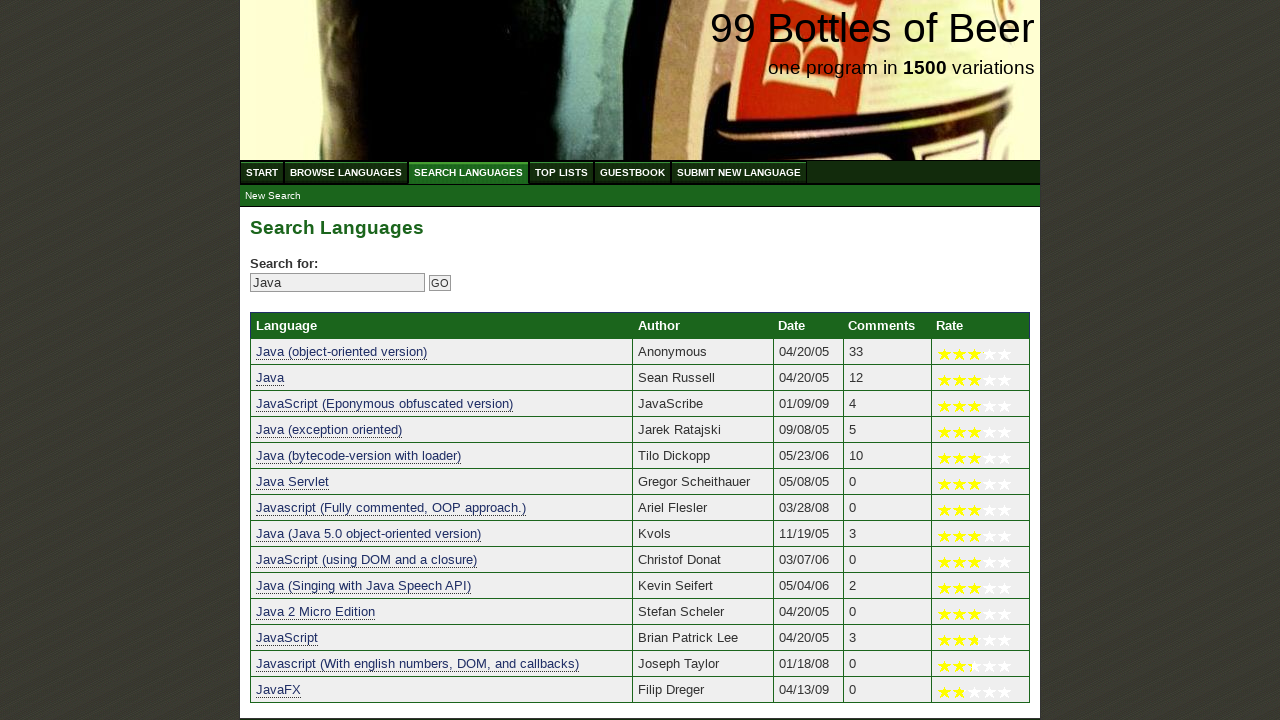

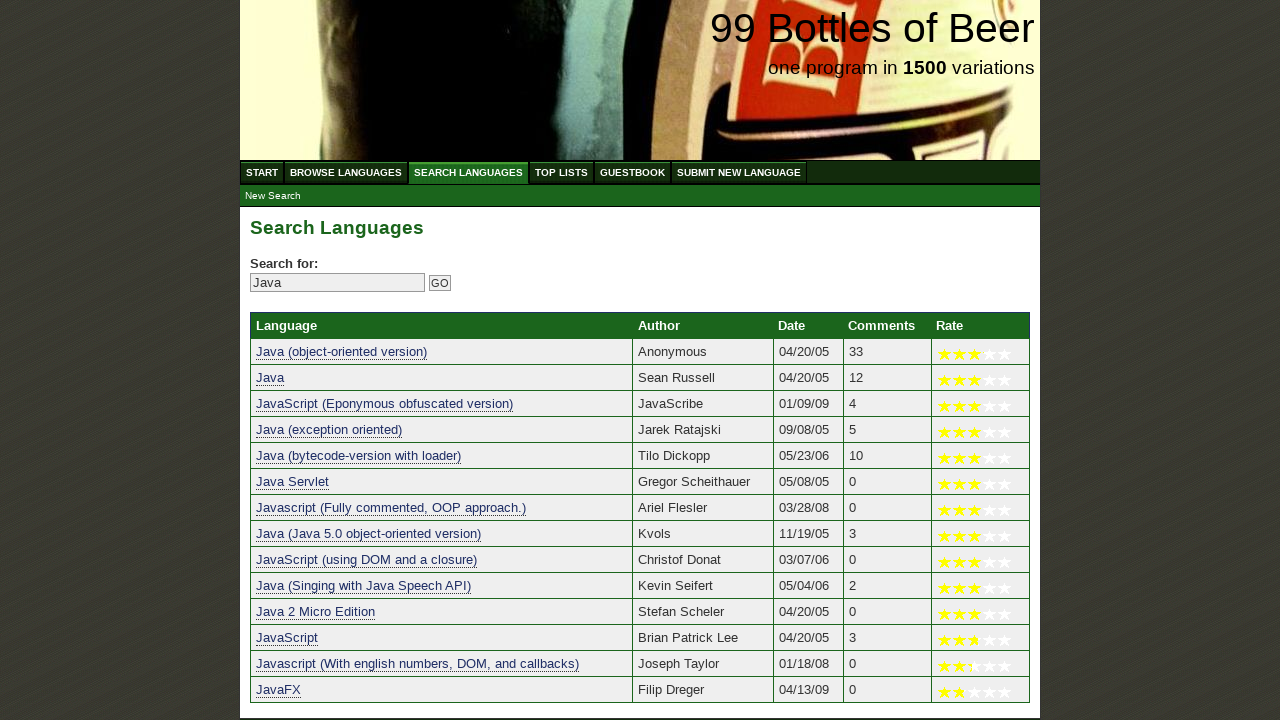